Navigates to the PIIMA organization website and verifies the page loads

Starting URL: http://piima.org

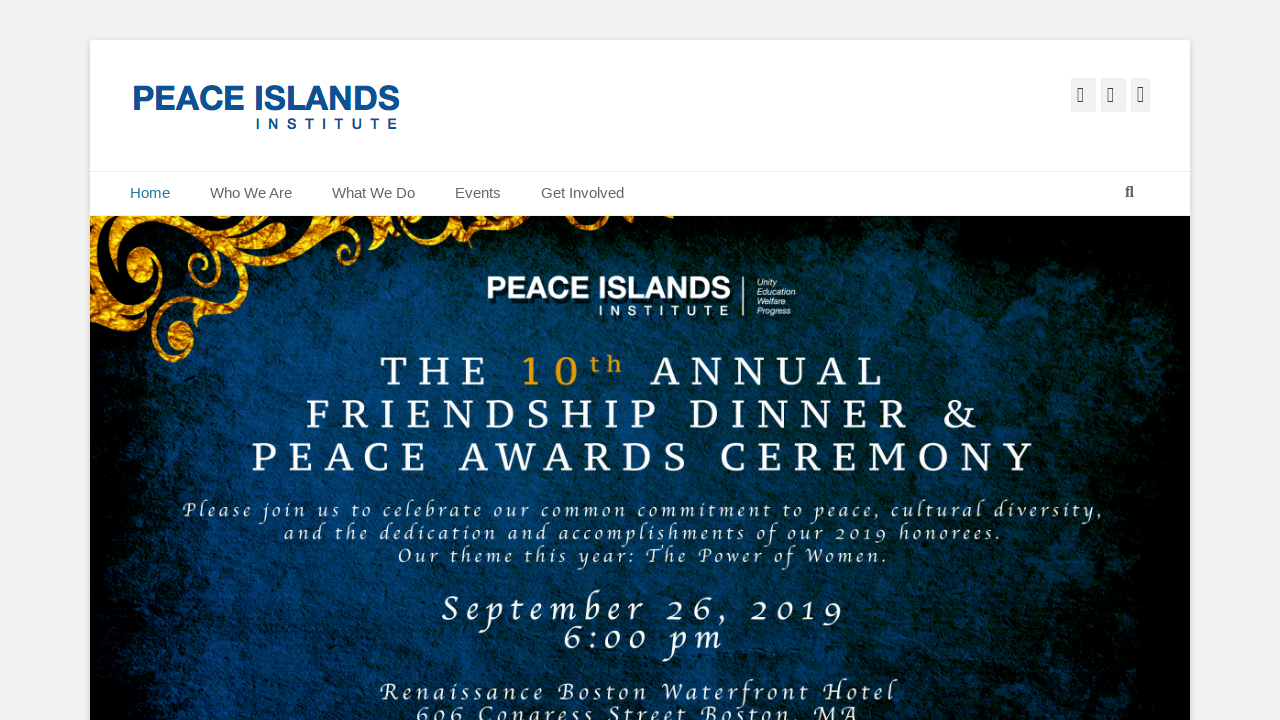

Waited for page DOM to fully load
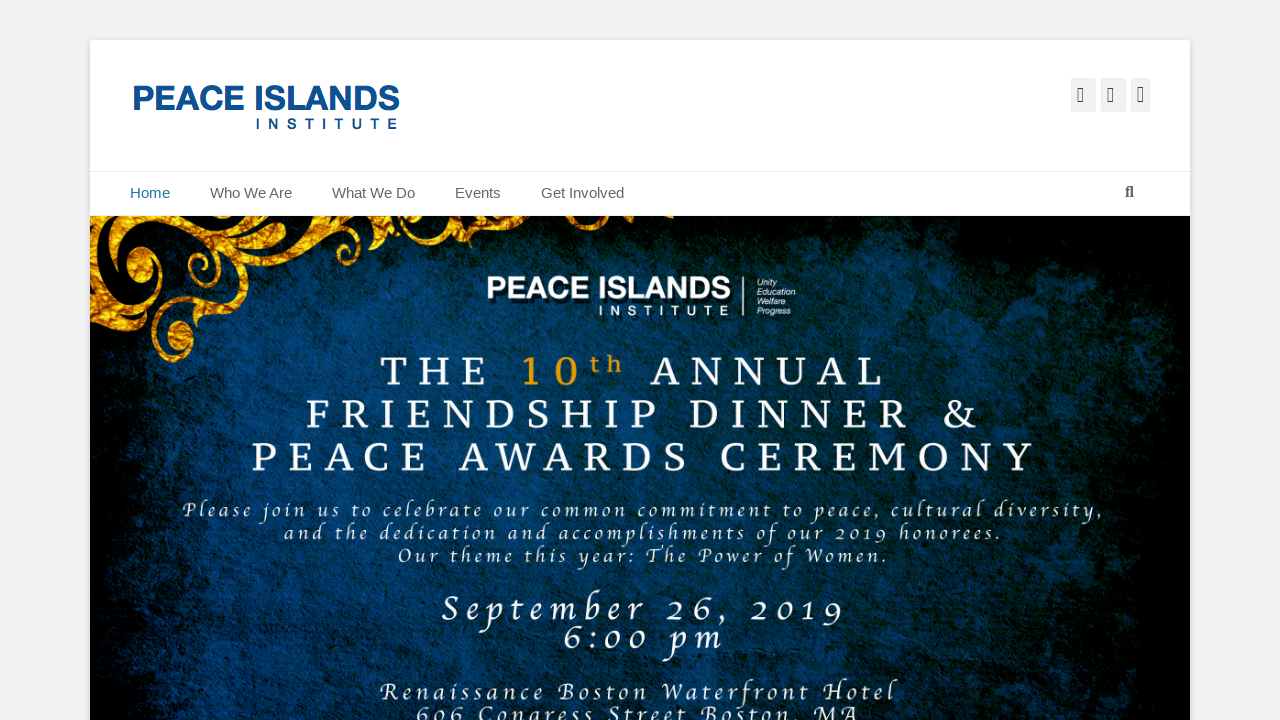

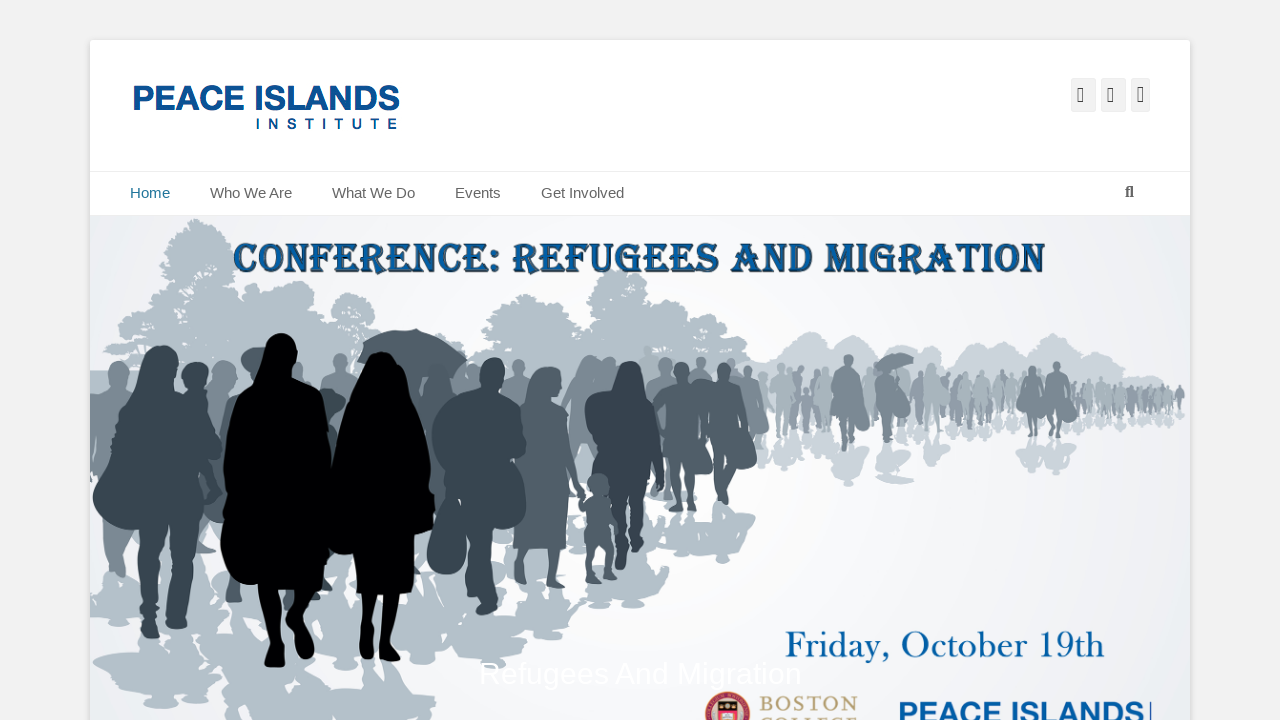